Tests dismissing alerts by clicking a confirmation button and dismissing the dialog

Starting URL: http://omayo.blogspot.com

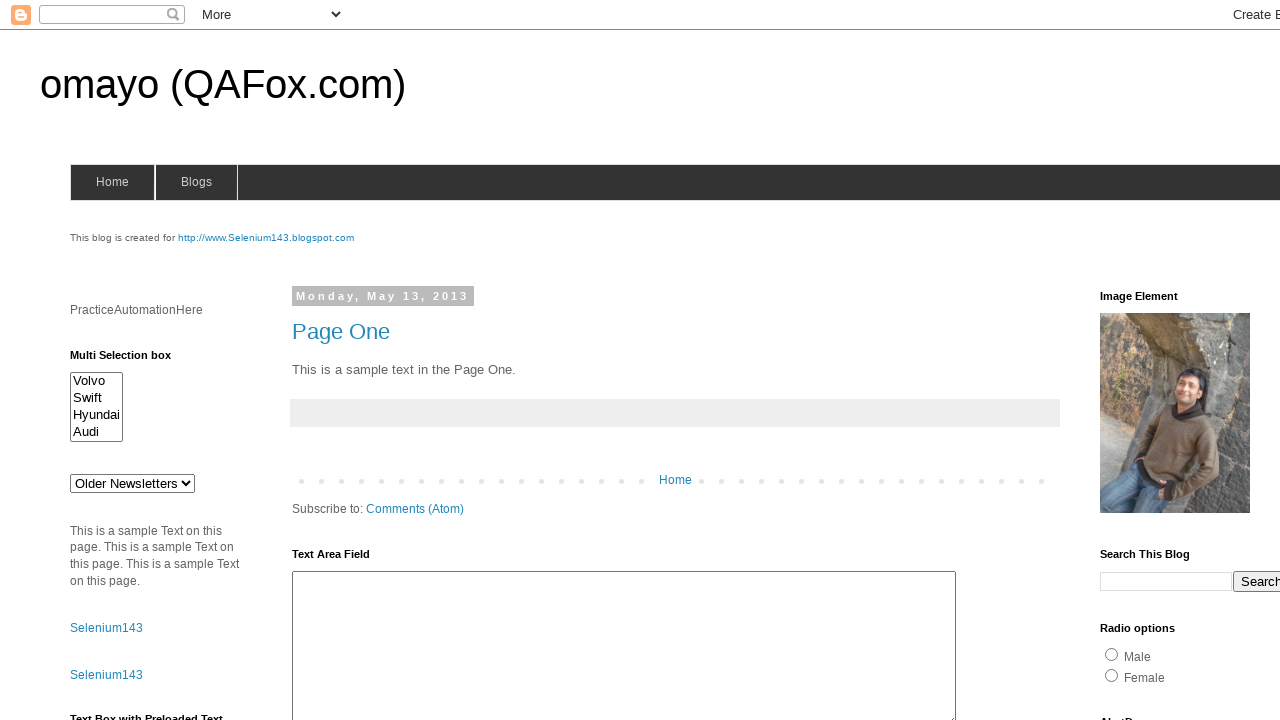

Set up dialog handler to dismiss alerts
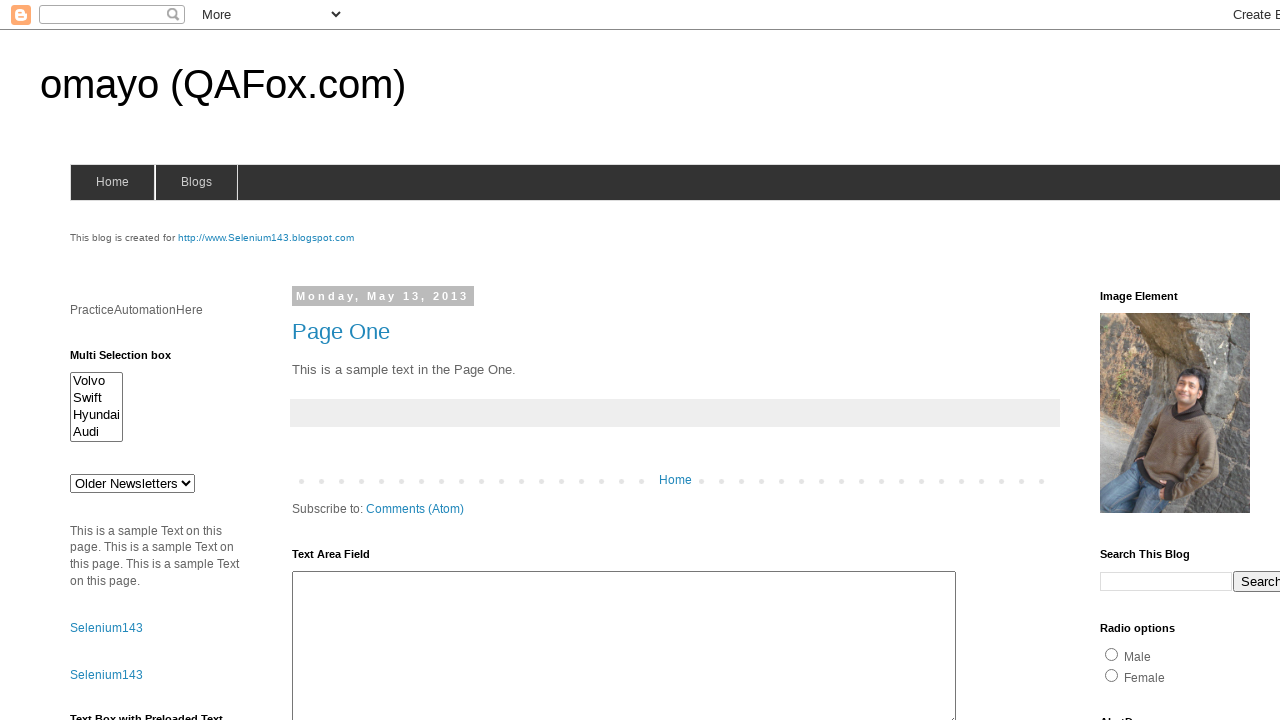

Clicked confirmation button to trigger alert at (1155, 361) on #confirm
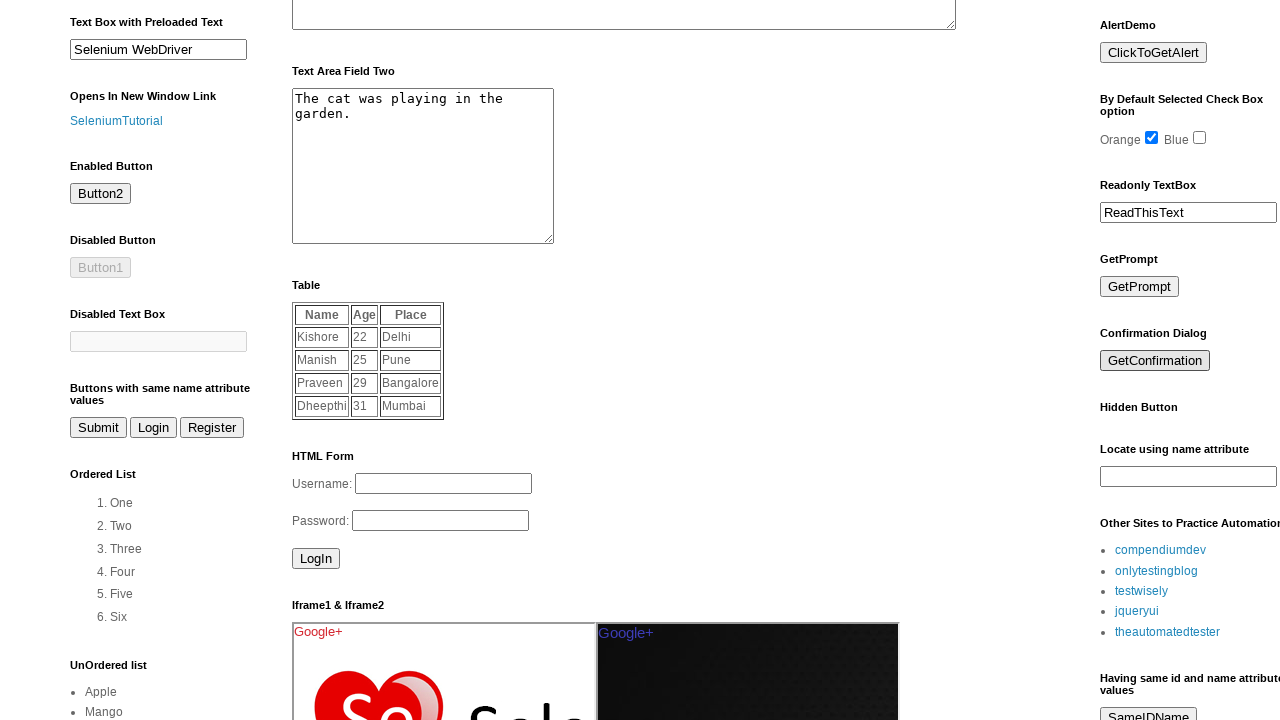

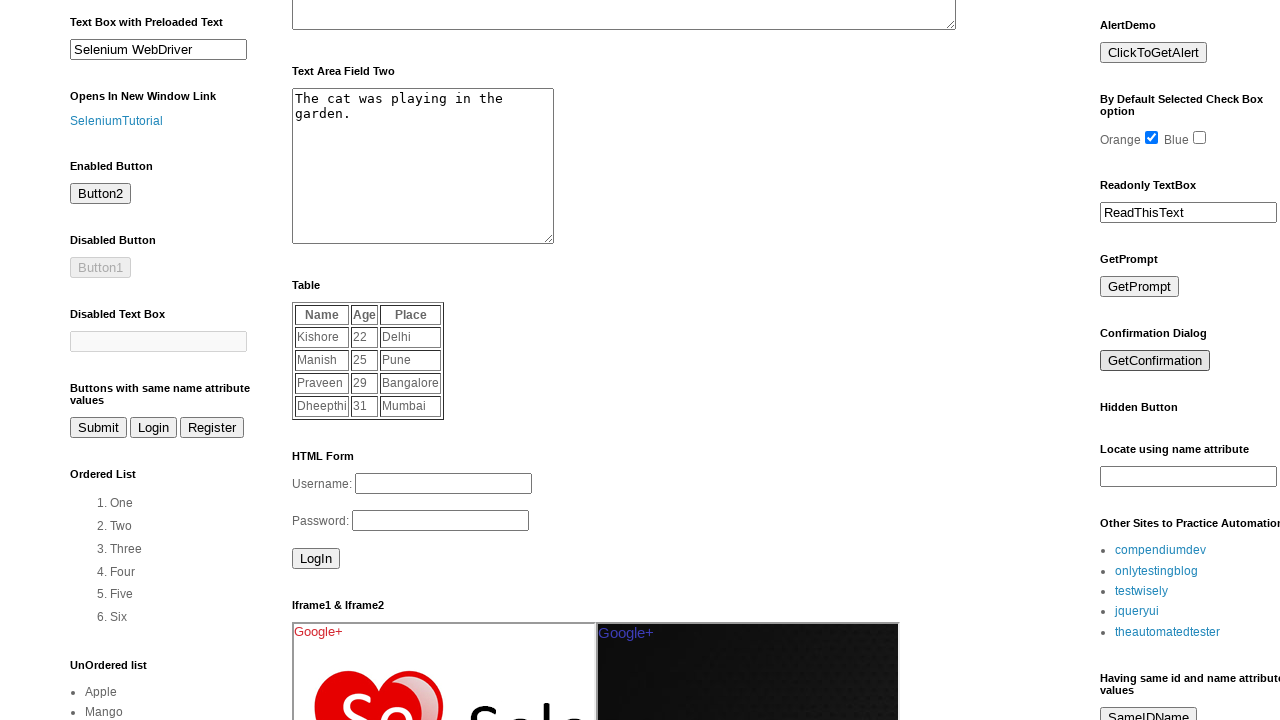